Tests right-click context menu by right-clicking an element, hovering over menu items, and clicking the quit option

Starting URL: http://swisnl.github.io/jQuery-contextMenu/demo.html

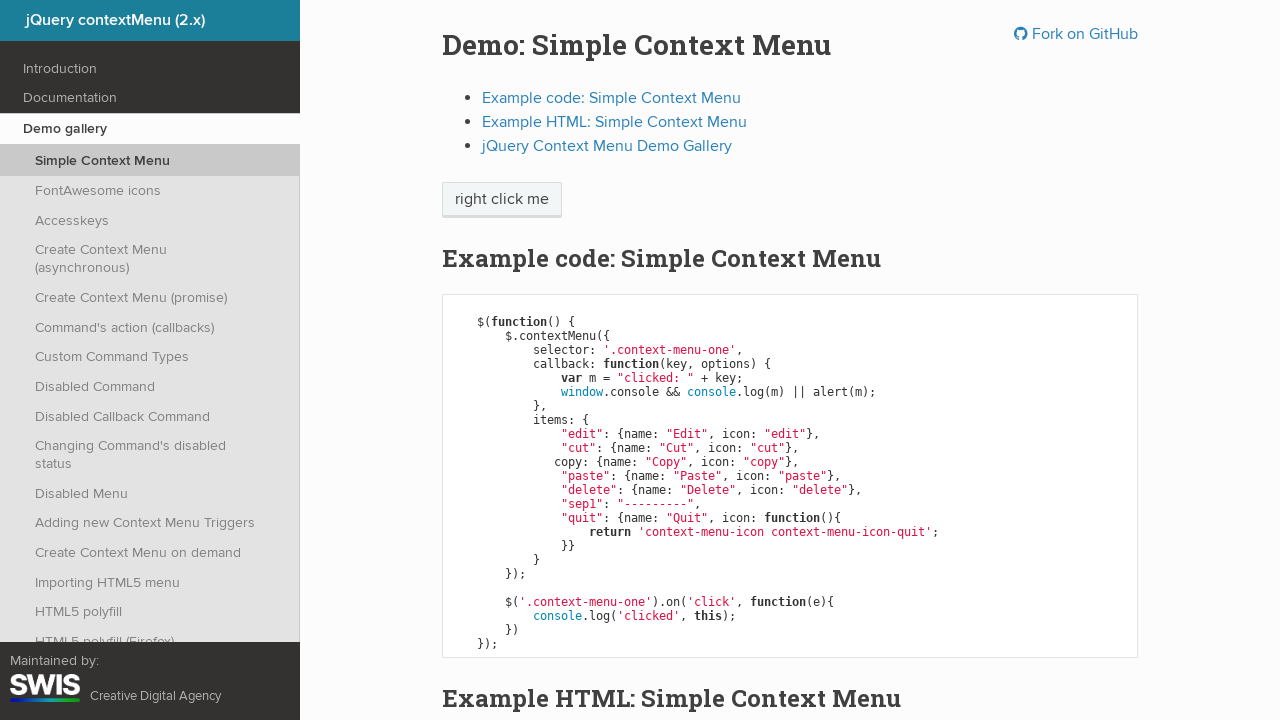

Navigated to jQuery contextMenu demo page
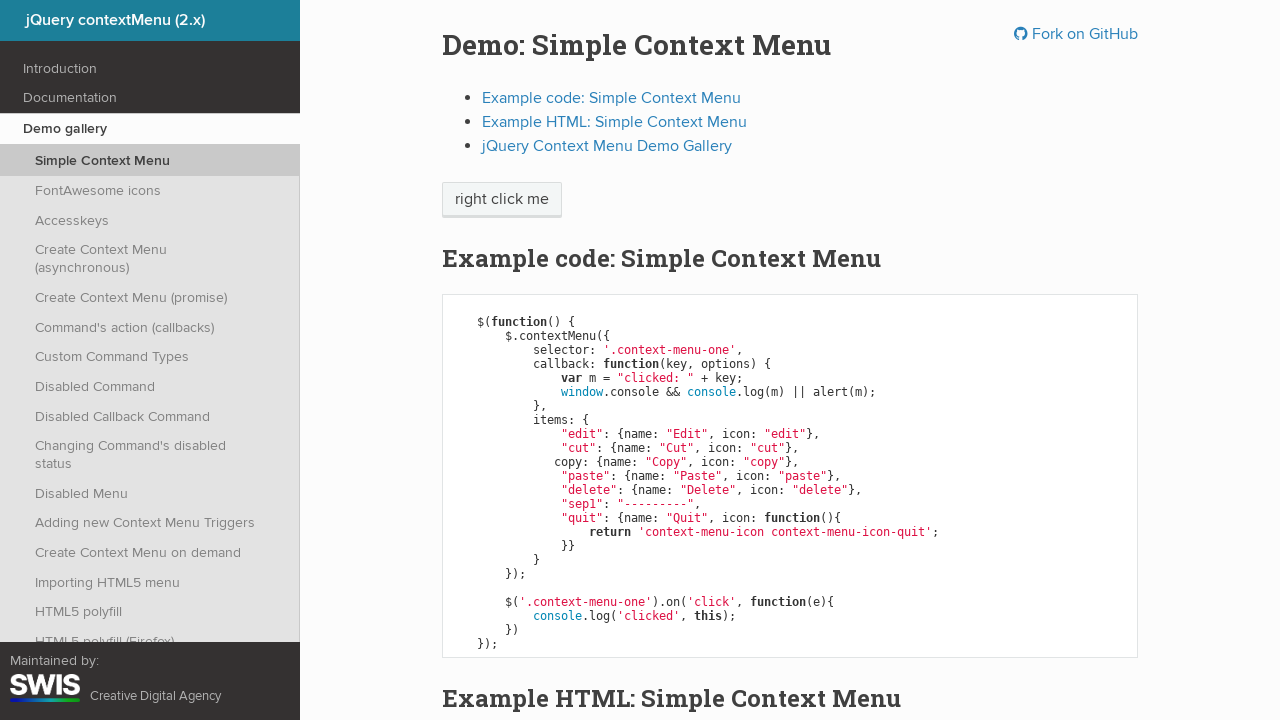

Right-clicked on context menu trigger element at (502, 200) on span.context-menu-one
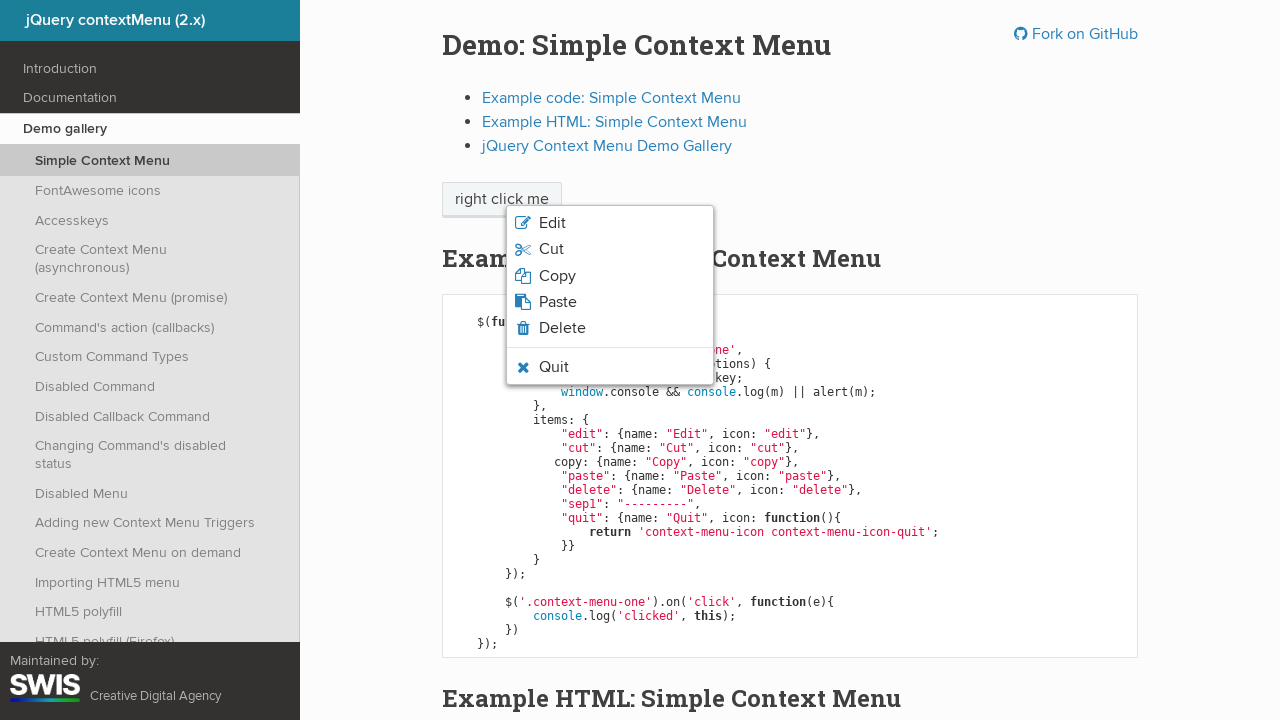

Hovered over quit menu item at (610, 367) on li.context-menu-icon-quit
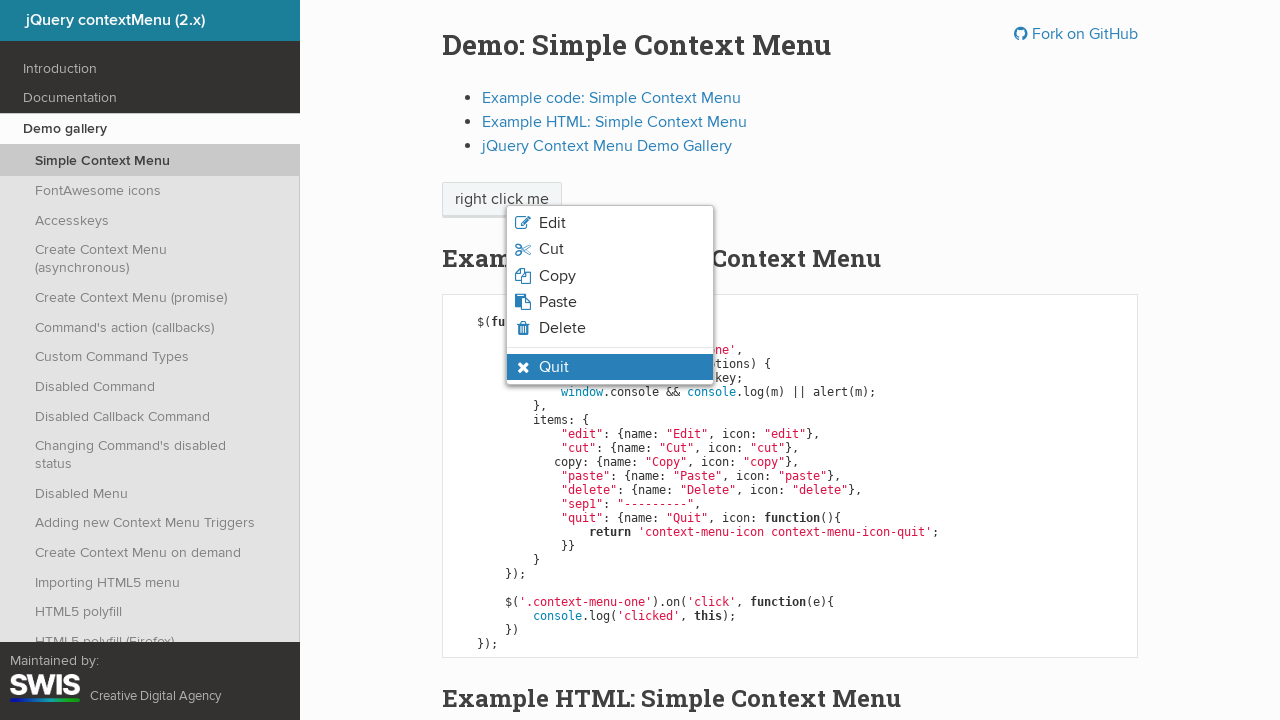

Clicked quit option from context menu at (610, 367) on li.context-menu-icon-quit
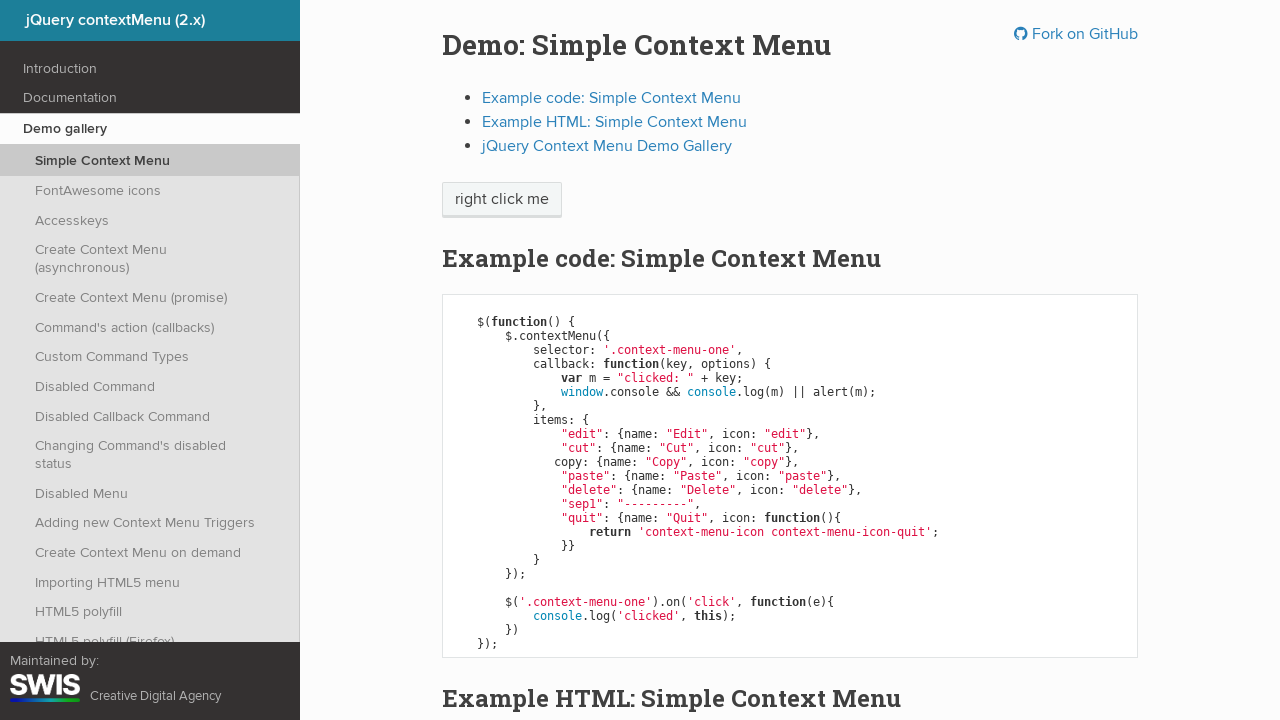

Alert dialog accepted
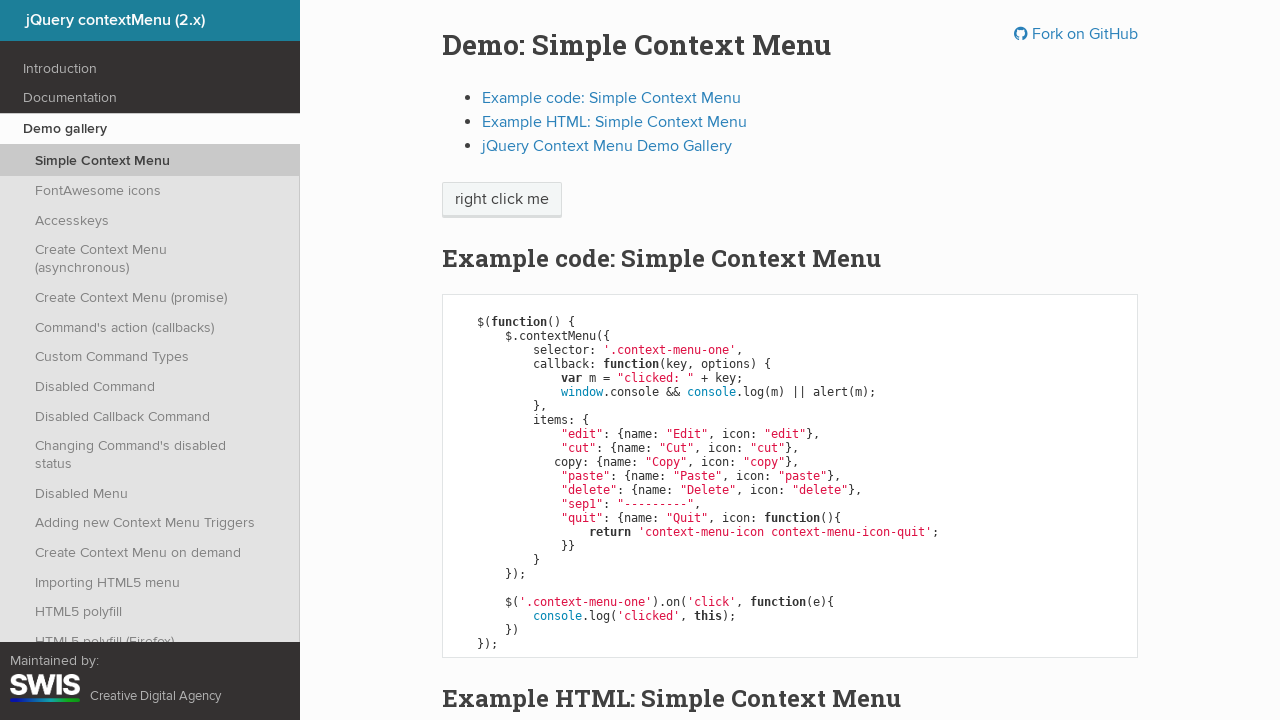

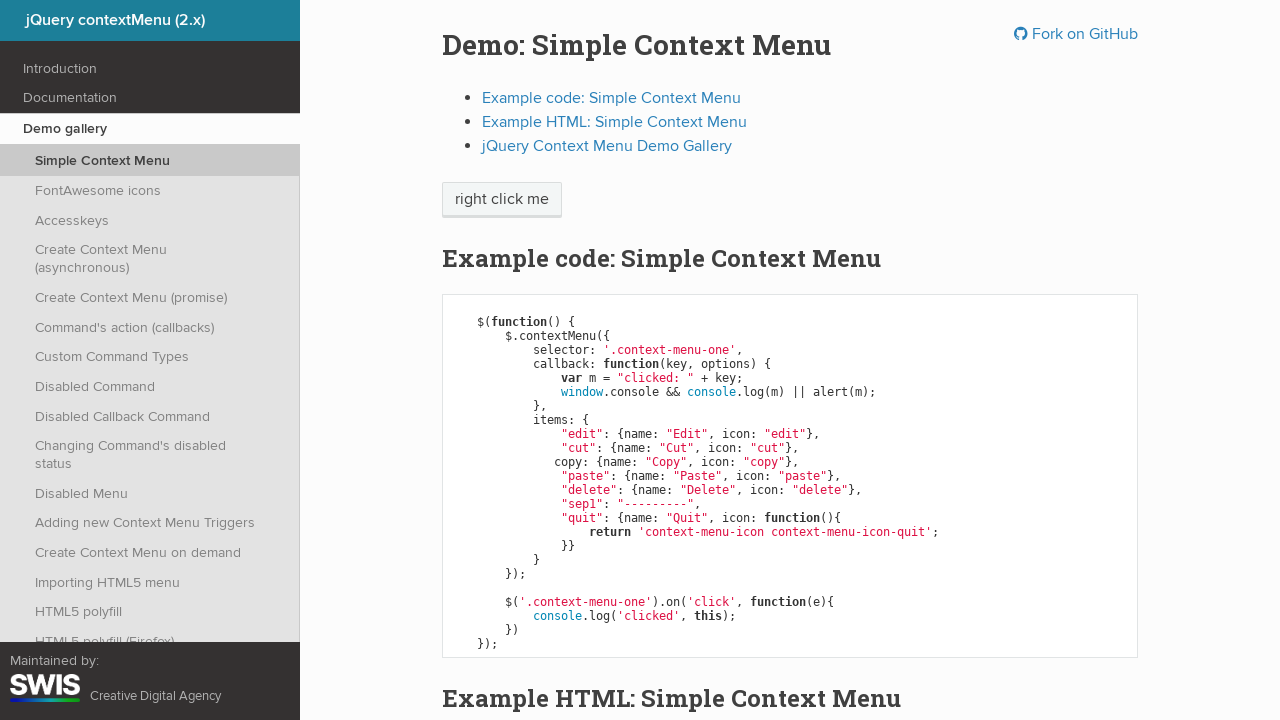